Tests browser window handling by opening new tabs and windows, switching between them, and closing specific windows

Starting URL: https://demo.automationtesting.in/Windows.html

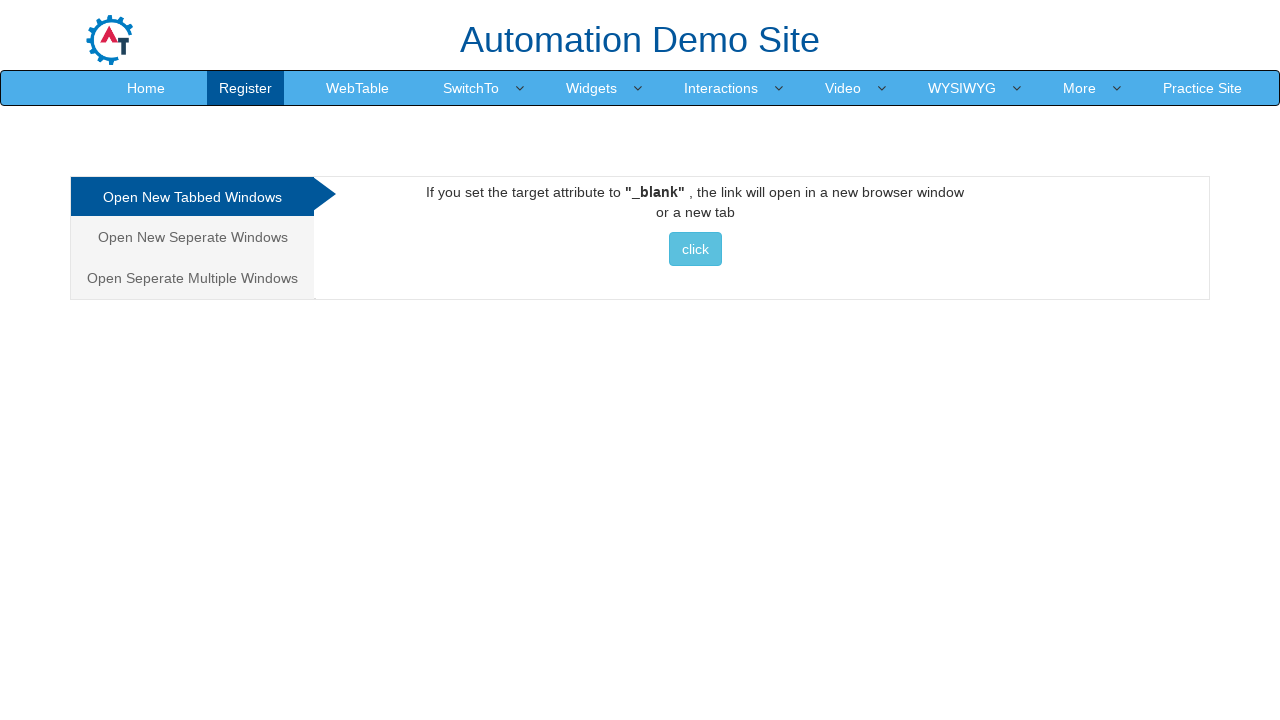

Clicked 'Open New Tabbed Windows' link at (192, 197) on xpath=//a[normalize-space()='Open New Tabbed Windows']
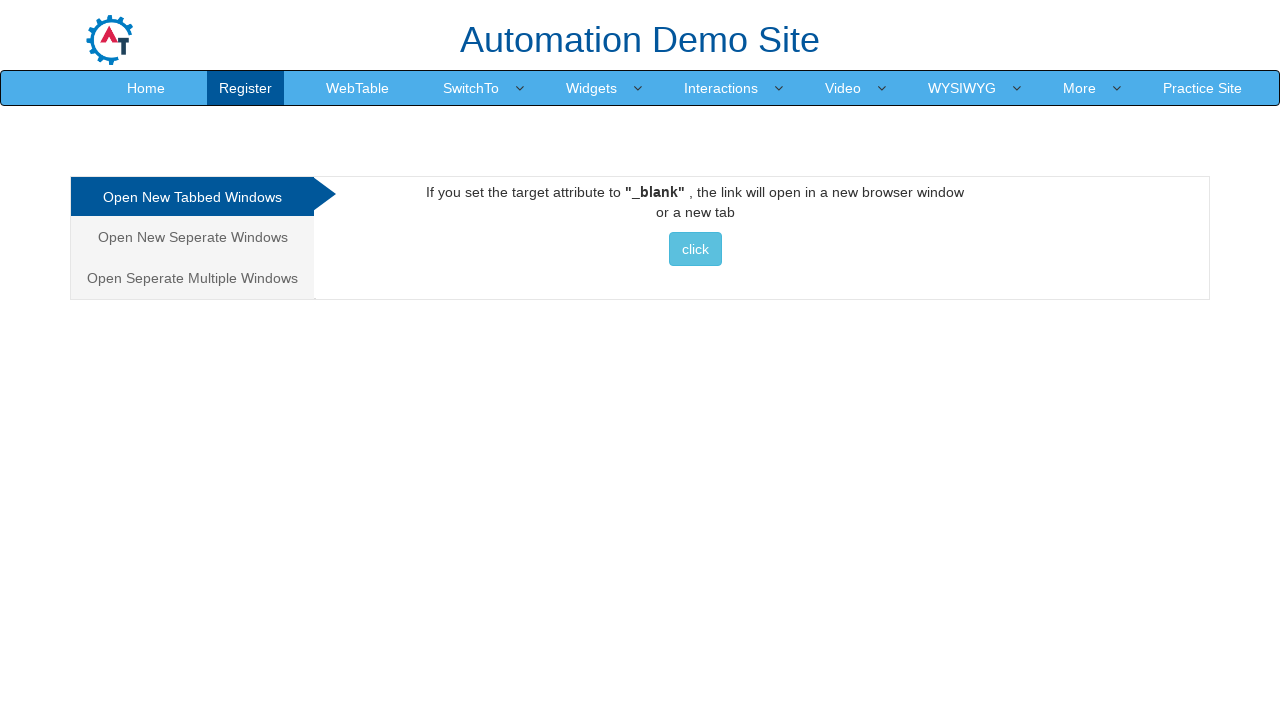

Clicked button to open new tab with Selenium.dev at (695, 249) on xpath=//a[@href='http://www.selenium.dev']//button[@class='btn btn-info'][normal
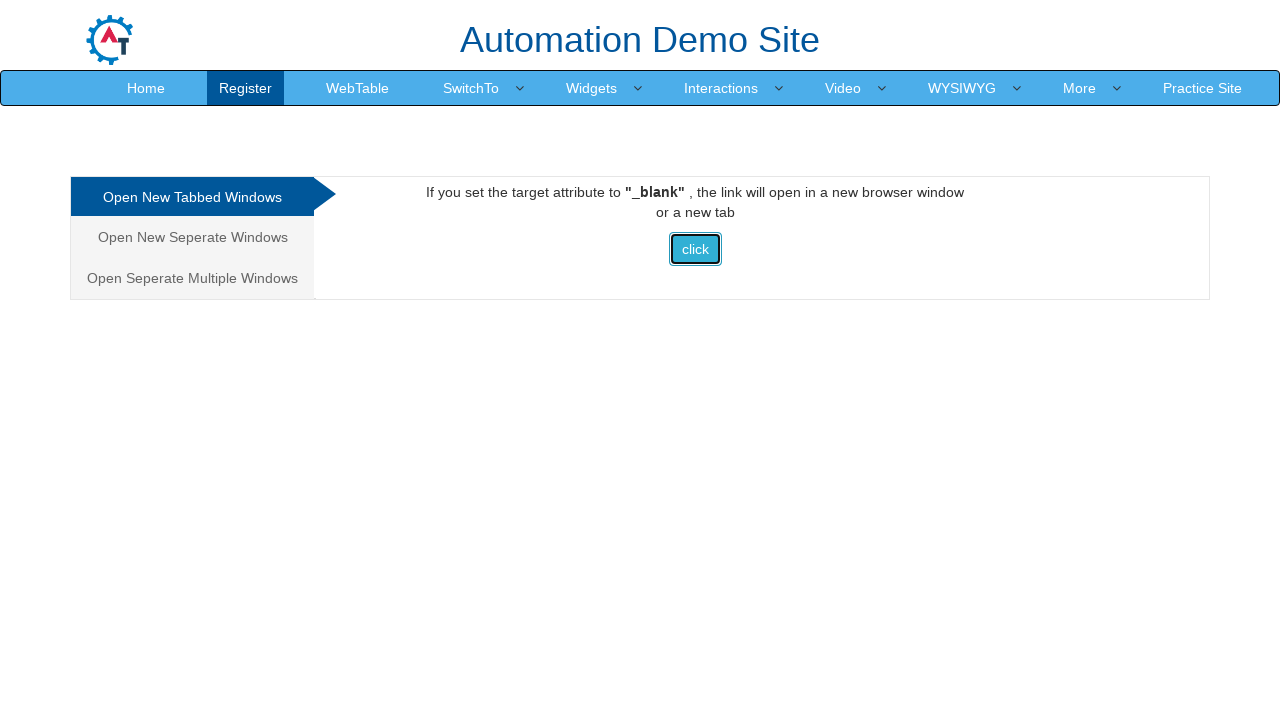

Retrieved all open pages; identified parent and child pages
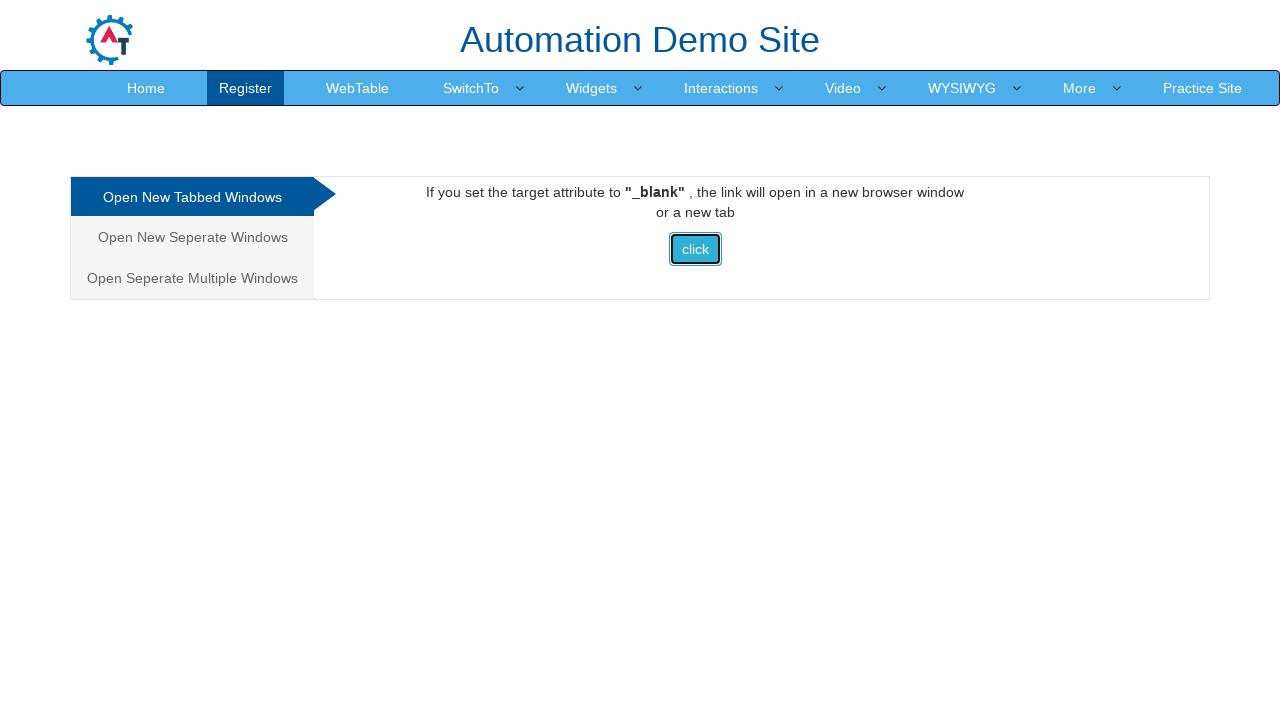

Switched focus back to parent window
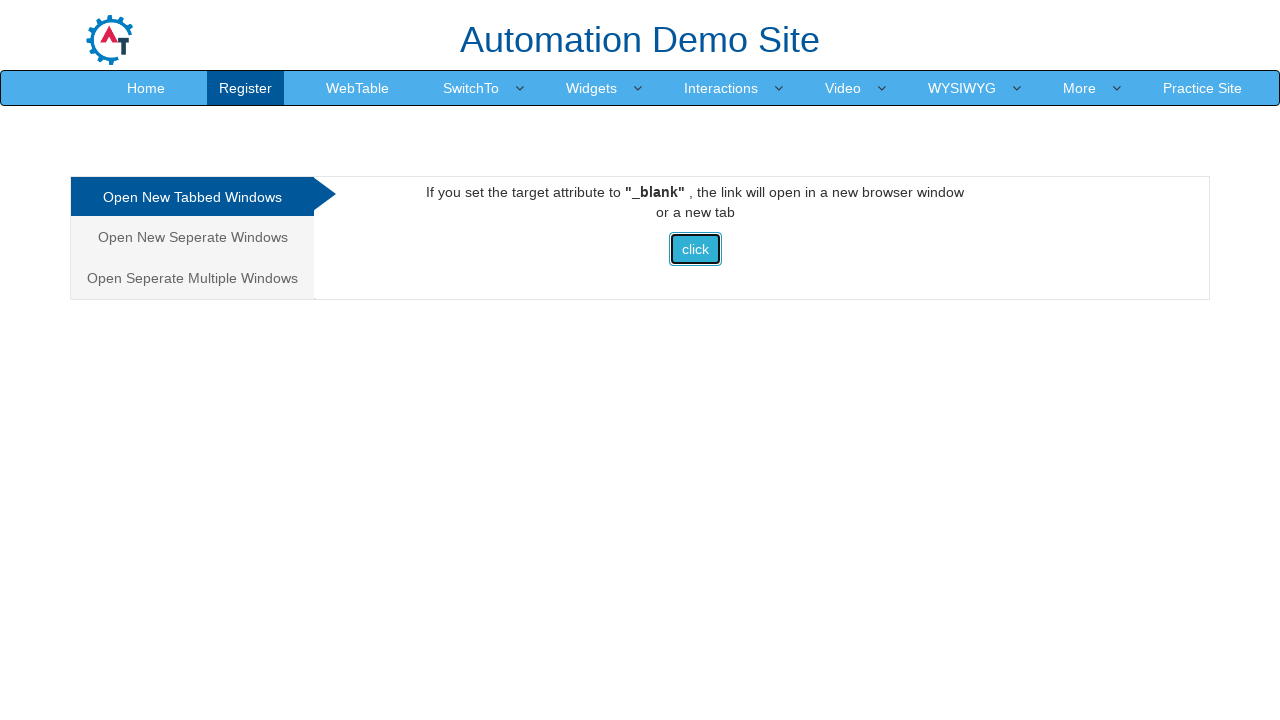

Clicked 'Open New Separate Windows' link at (192, 237) on xpath=//a[normalize-space()='Open New Seperate Windows']
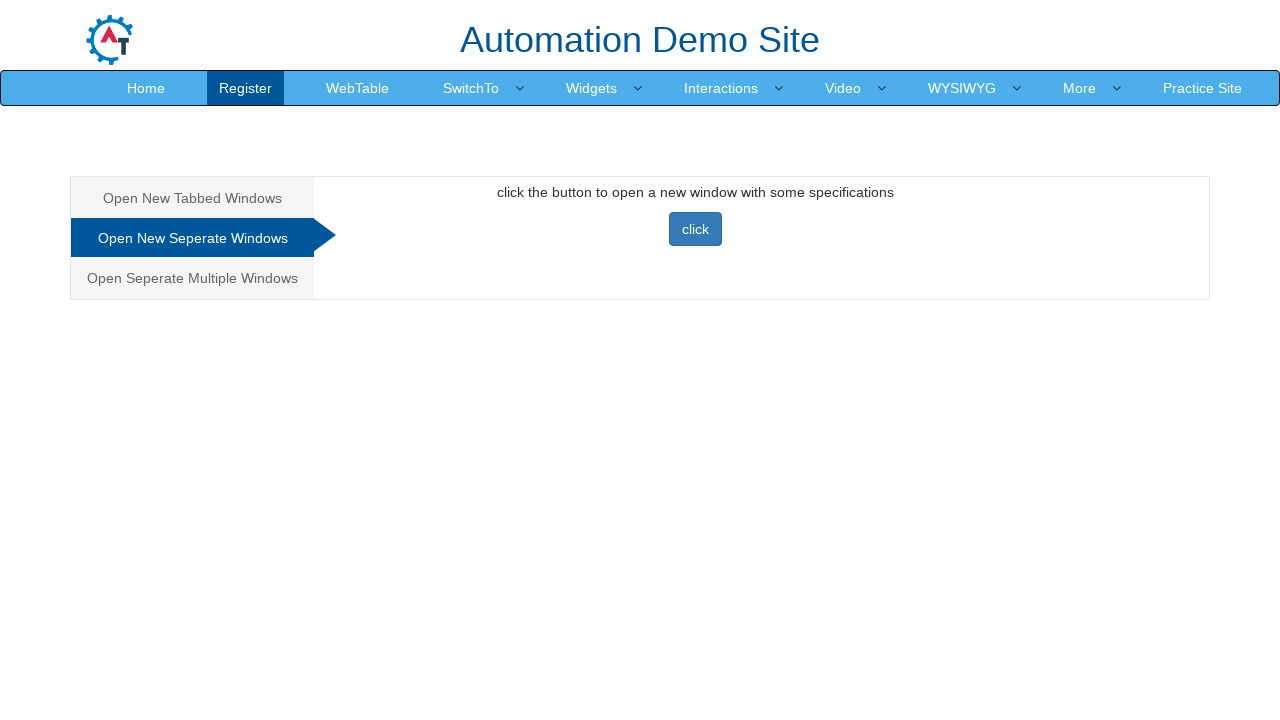

Clicked button to open new separate window at (695, 229) on xpath=//button[@class='btn btn-primary']
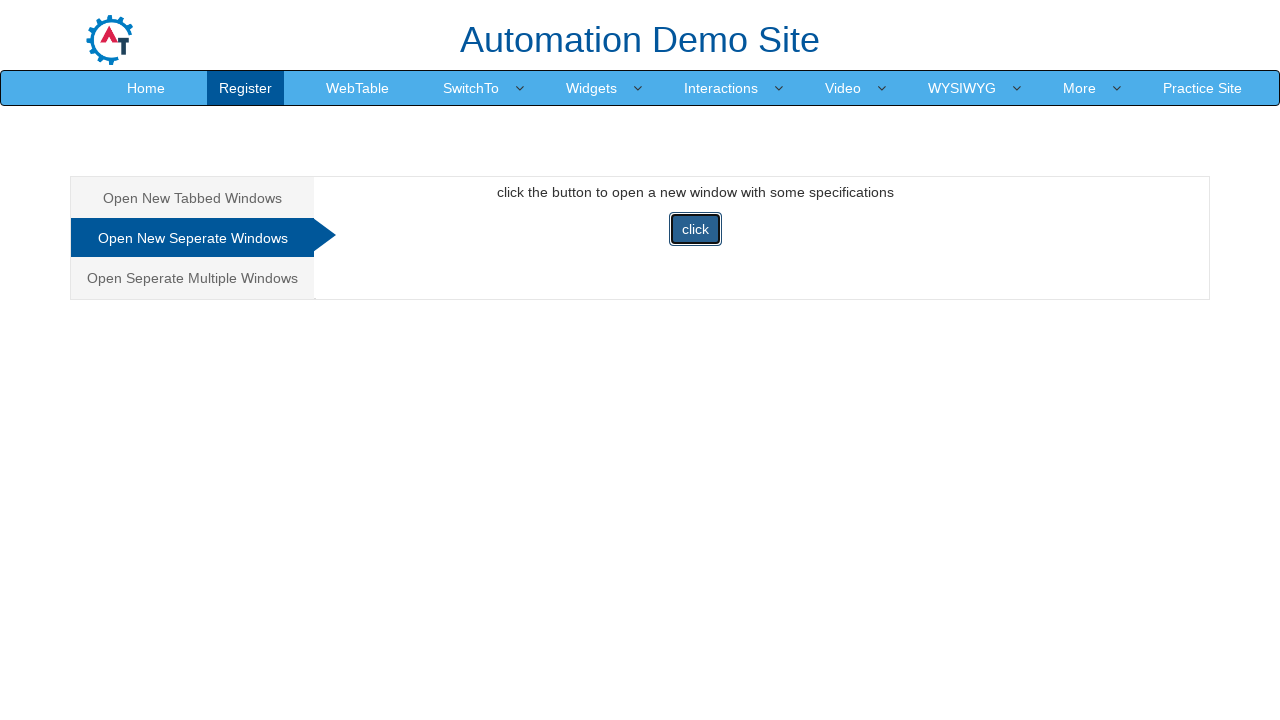

Retrieved updated list of all open pages
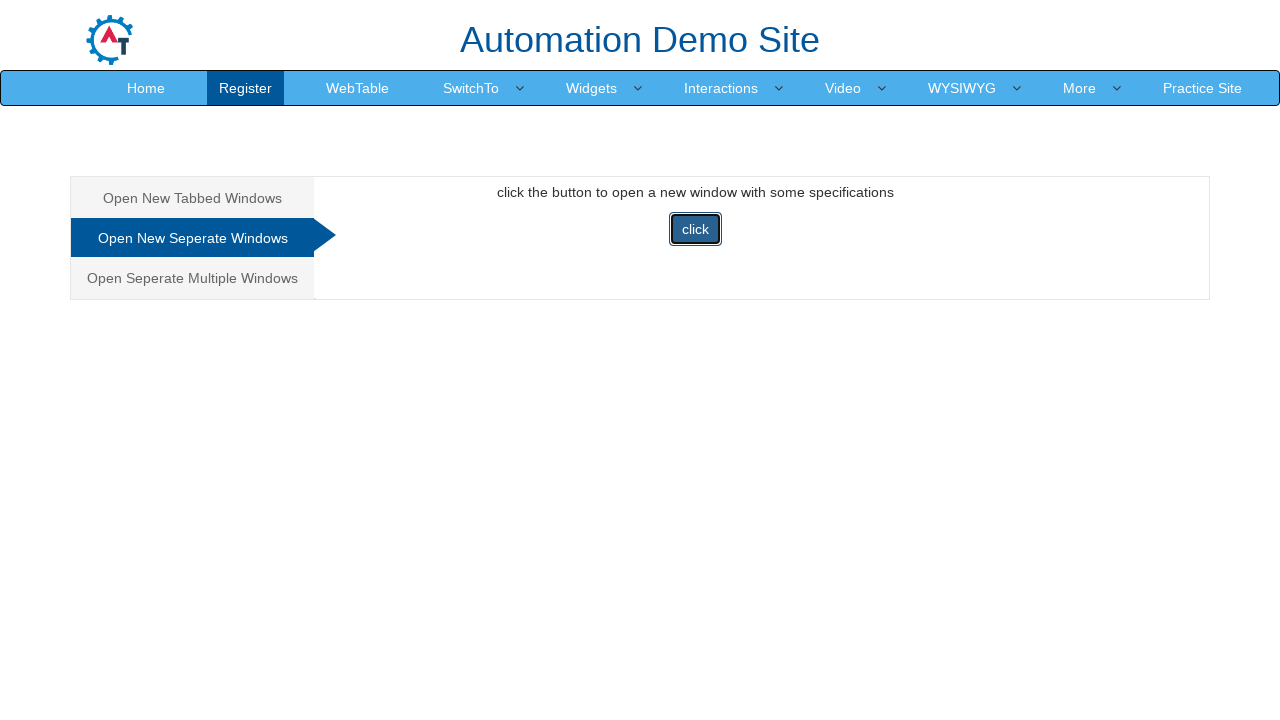

Closed the third window
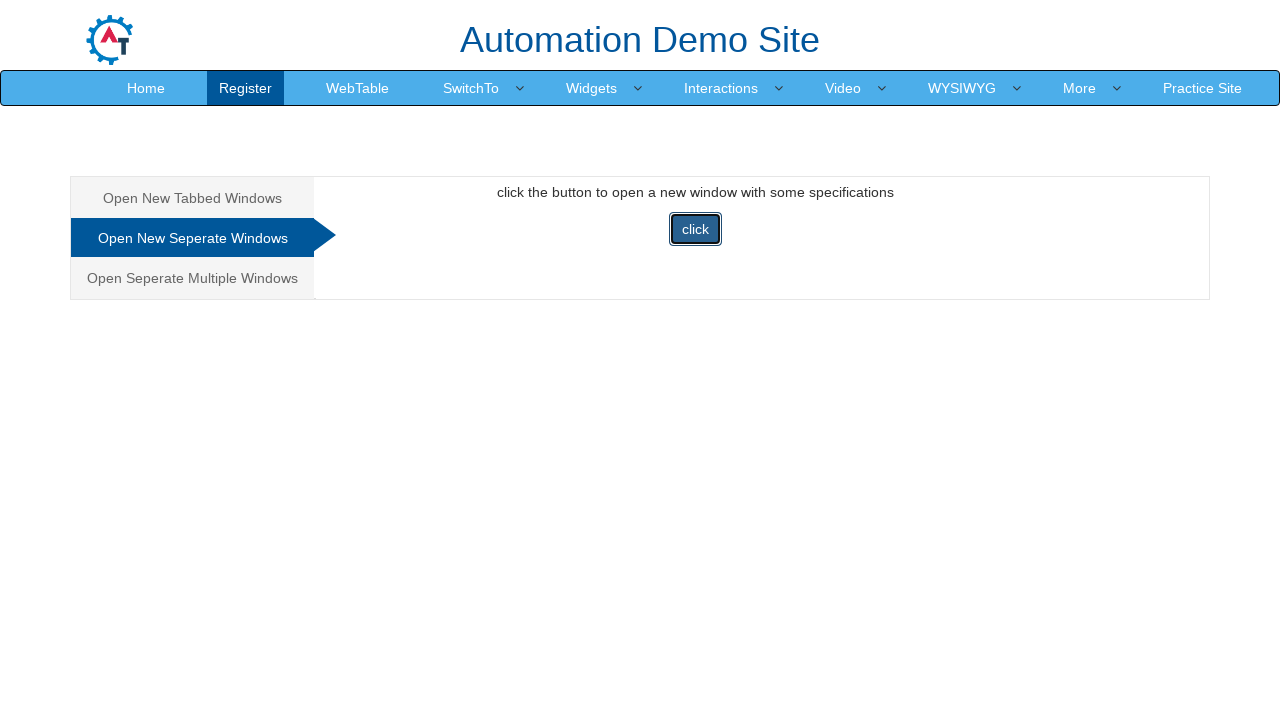

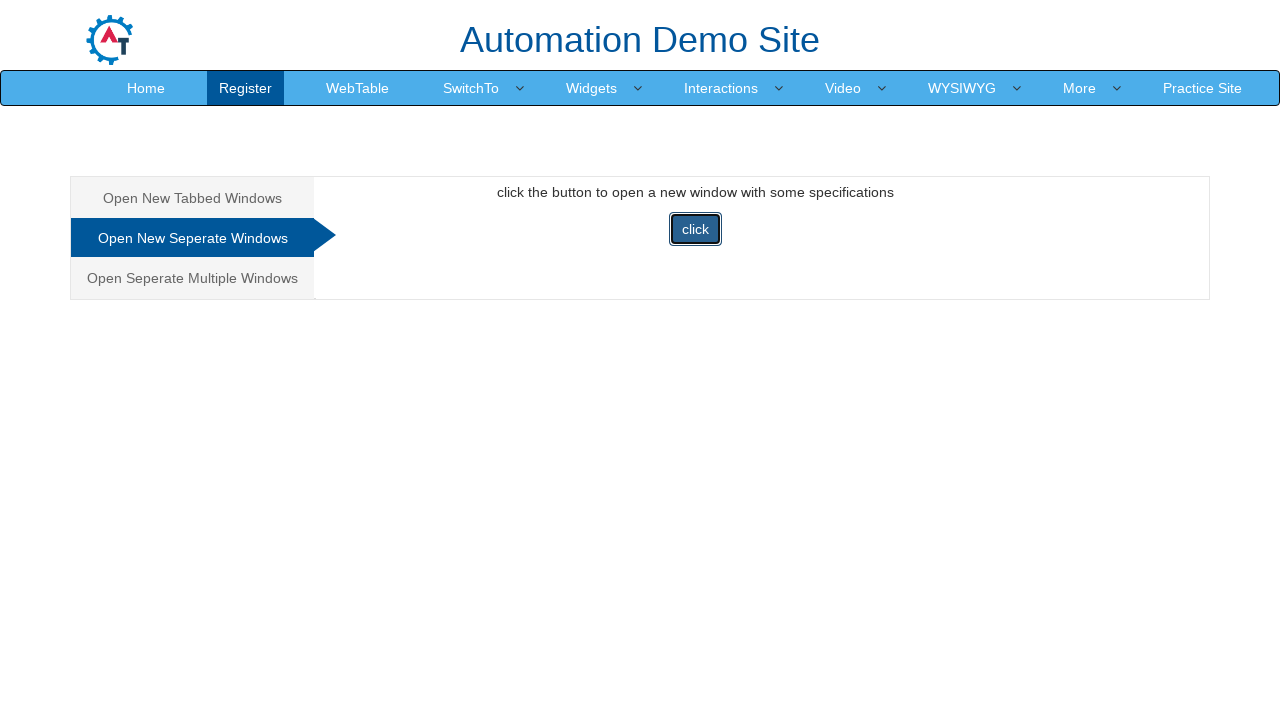